Navigates to Tide homepage, clicks on "How to Wash Clothes" link, then navigates to stain removal products page

Starting URL: https://tide.com/em-us

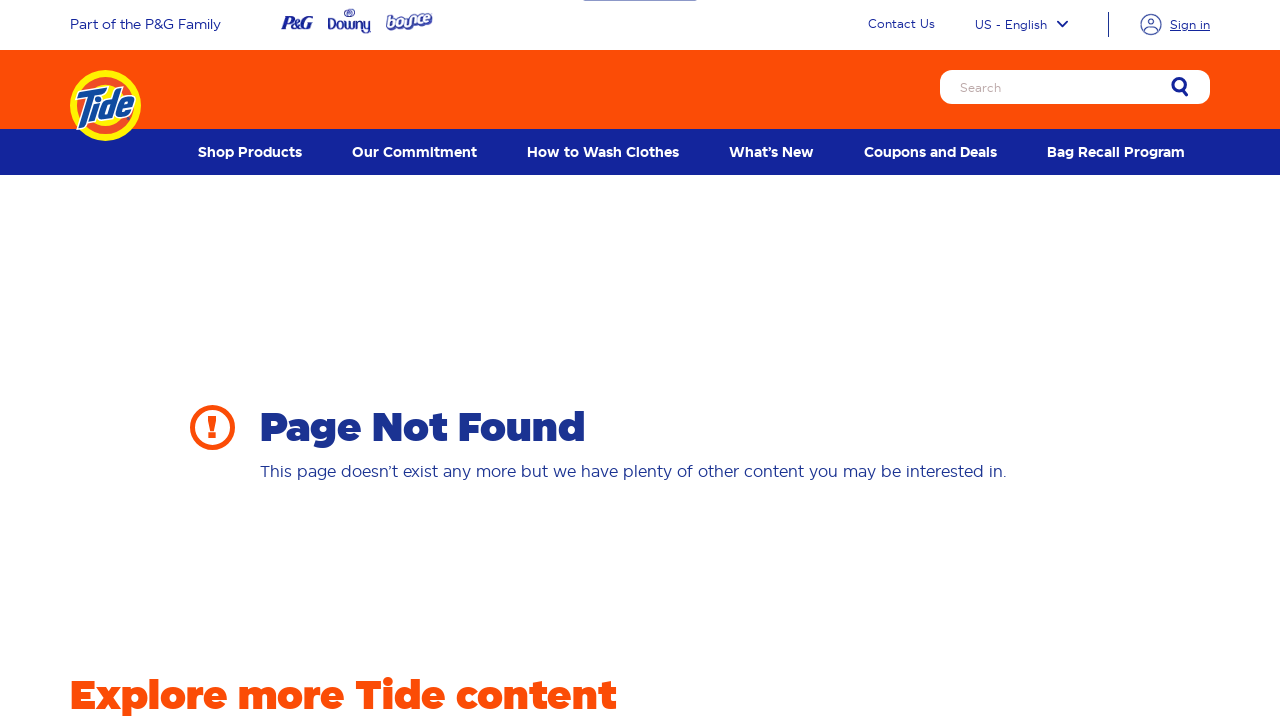

Navigated to Tide homepage
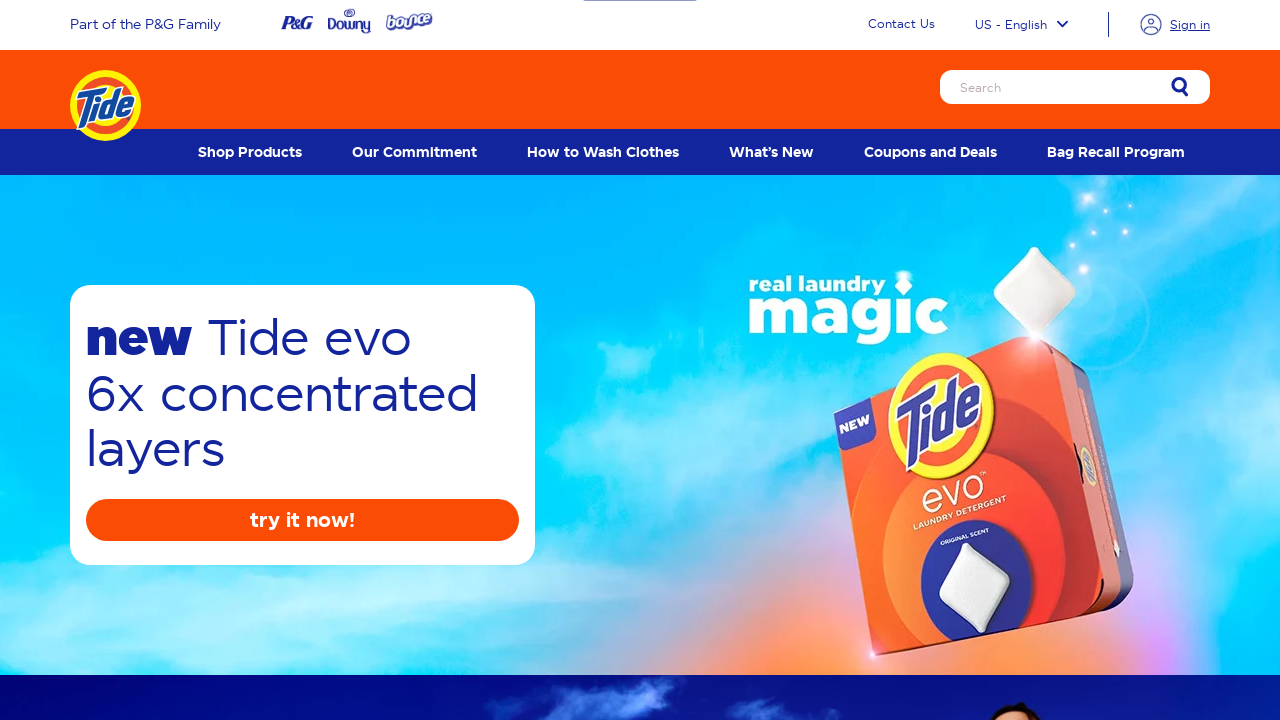

Clicked on 'How to Wash Clothes' link at (603, 152) on a[data-action-detail='How to Wash Clothes']
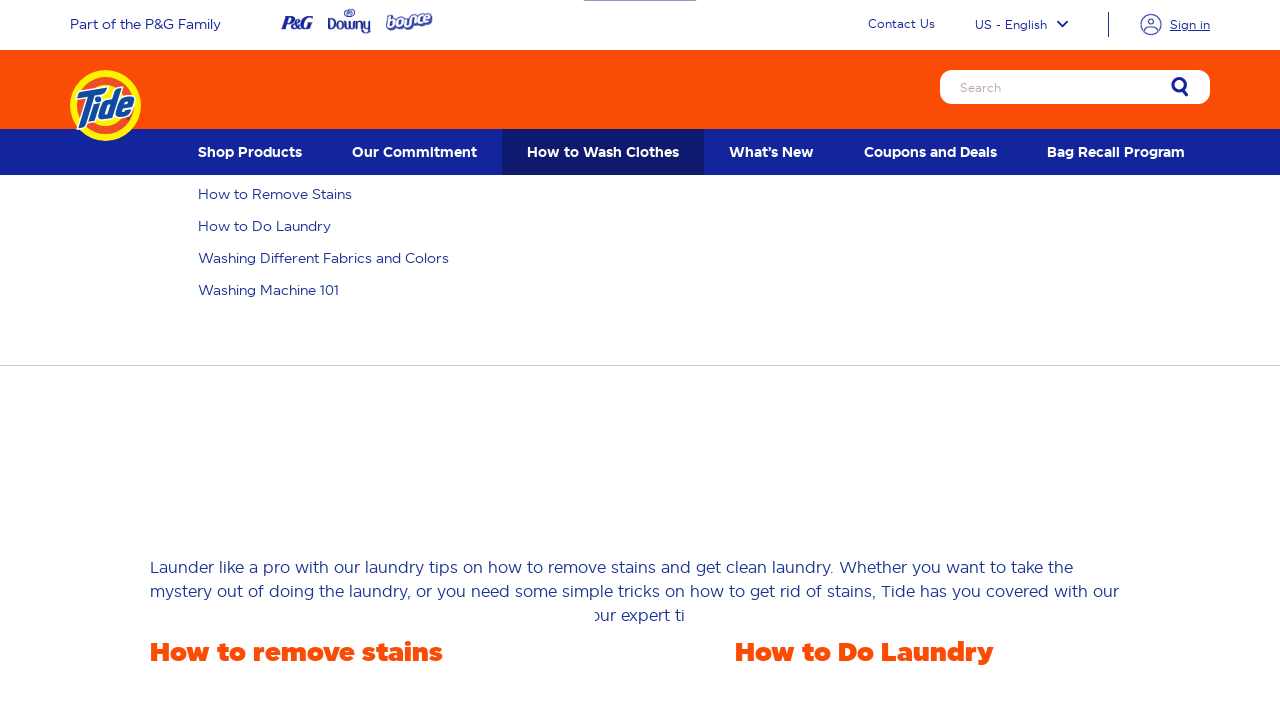

Navigated to stain removal products page
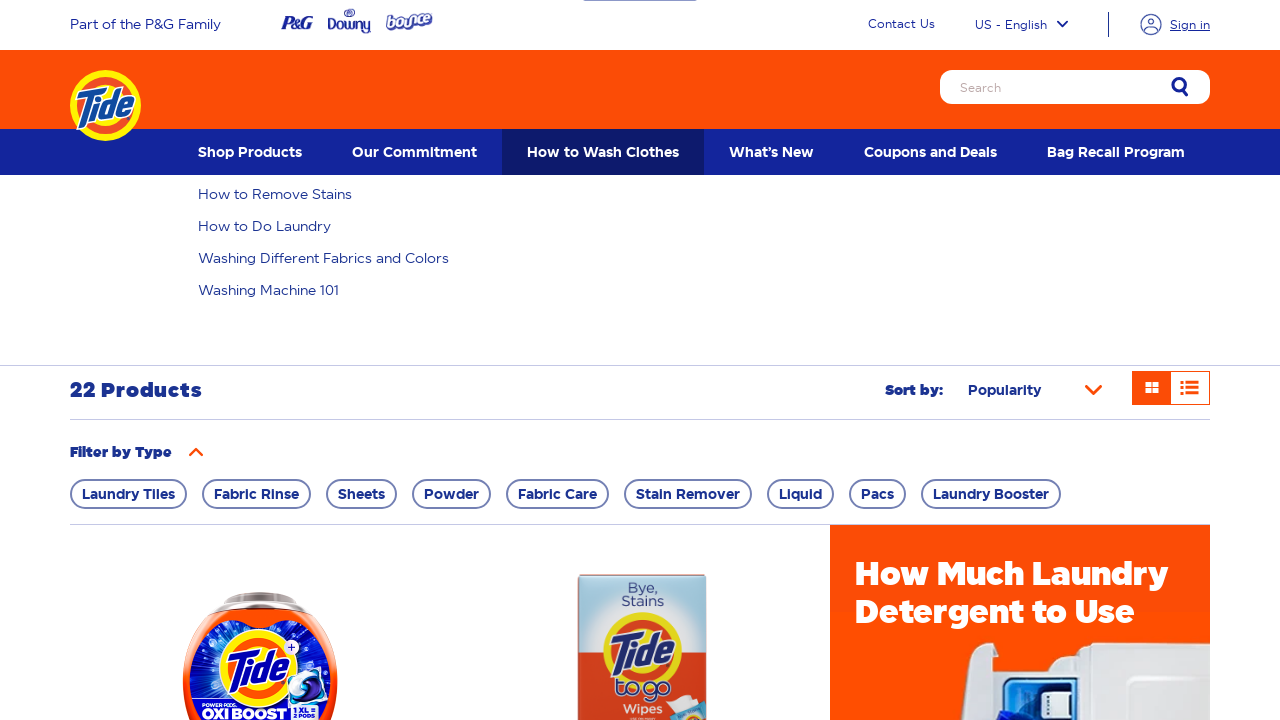

Stain removal page fully loaded (domcontentloaded)
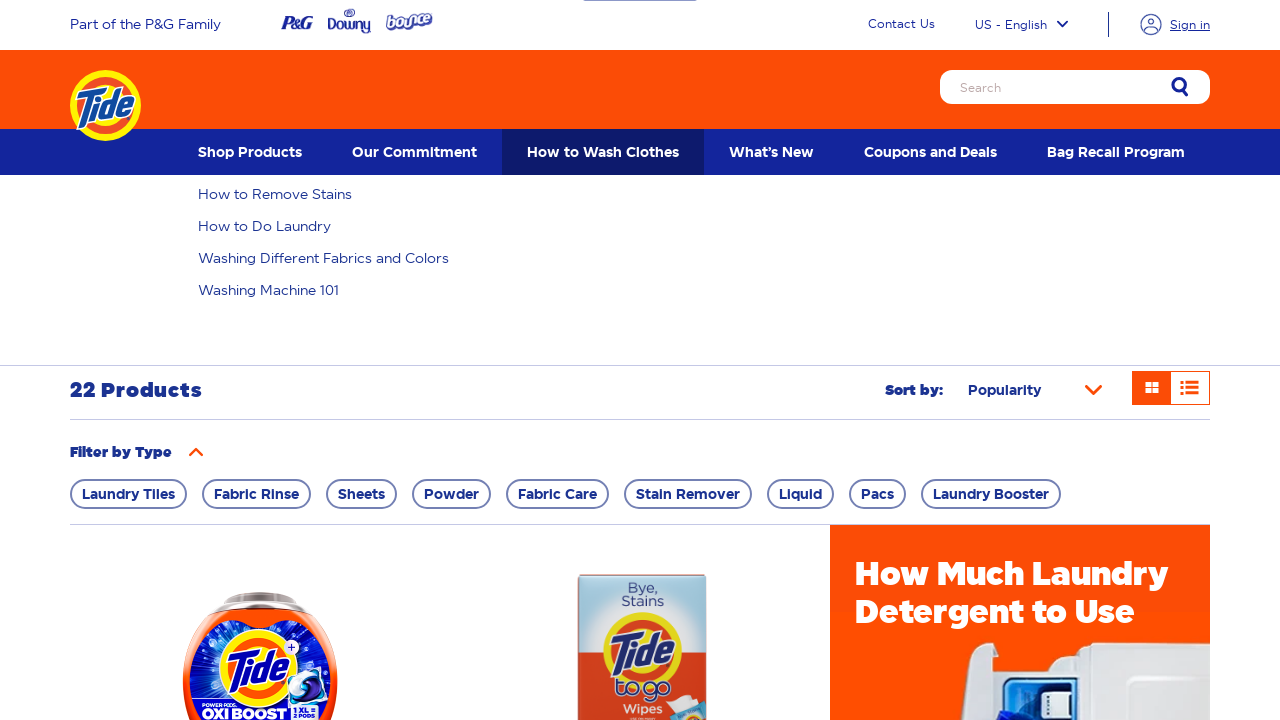

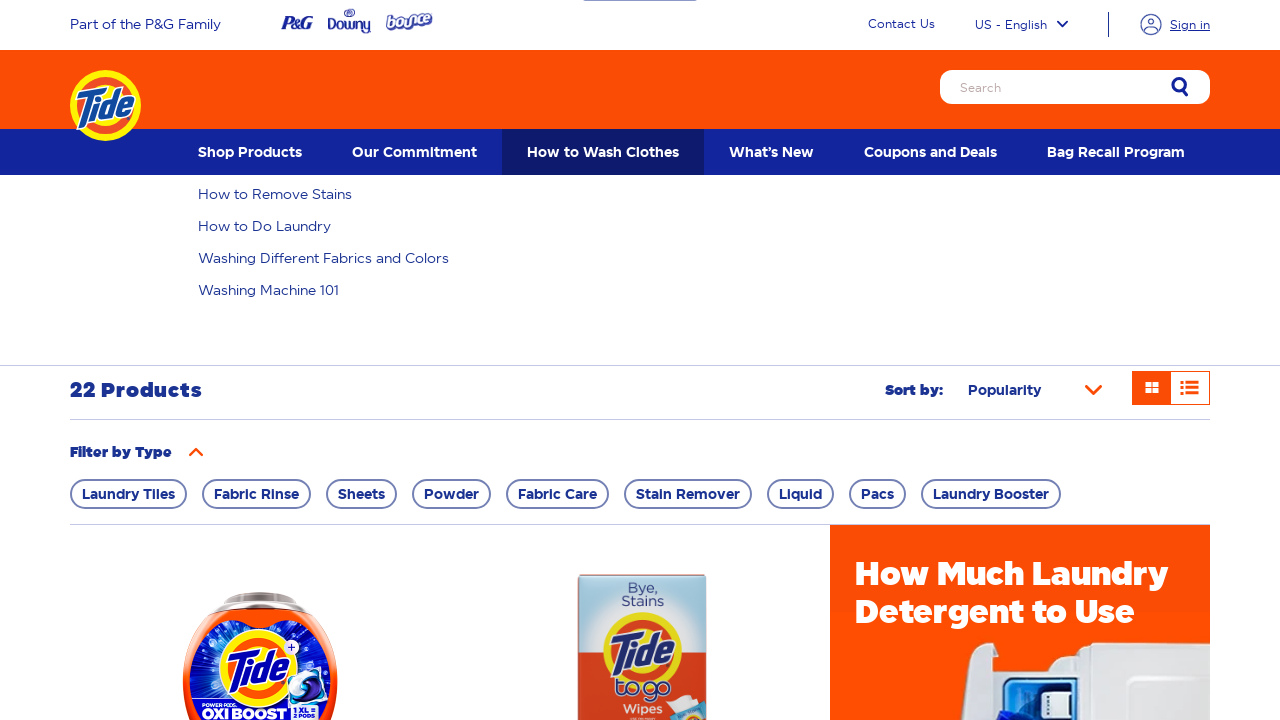